Tests that adding files to collection works on jsdelivr.com

Starting URL: https://www.jsdelivr.com/package/npm/jsdelivr?version=0.1.2

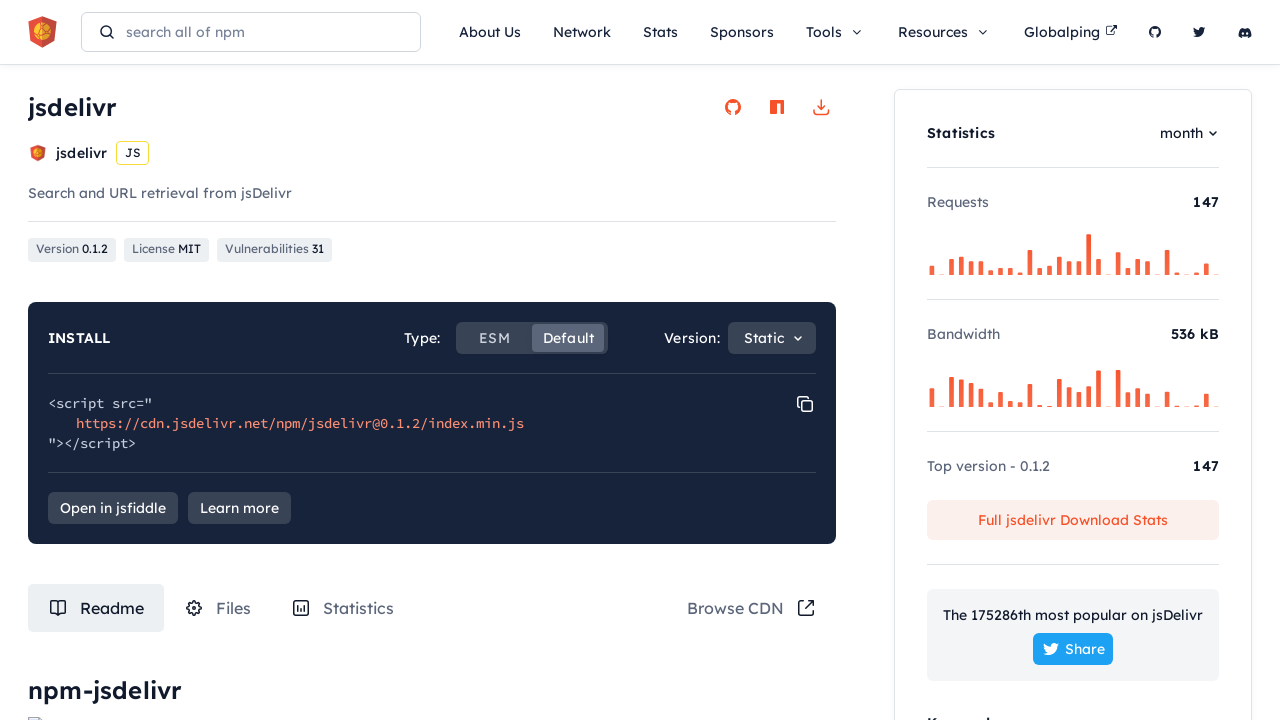

Waited for page to load (4000ms)
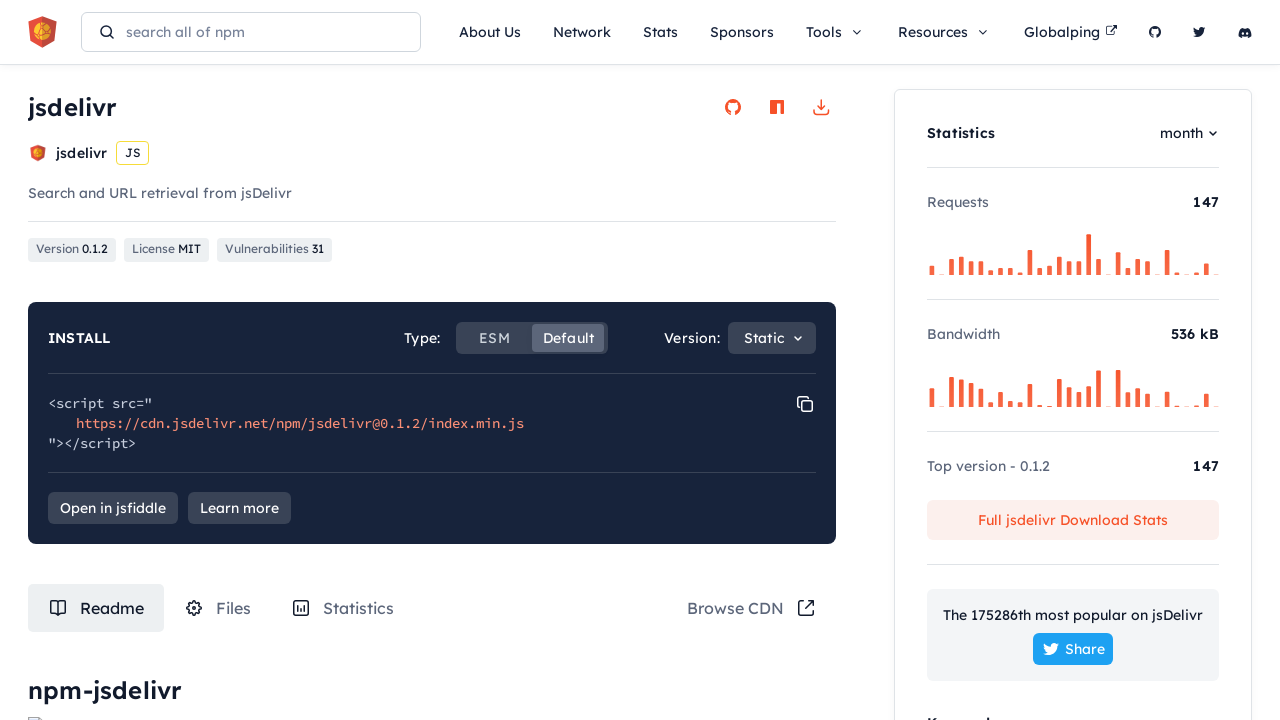

Clicked on Files tab at (218, 608) on #tabRouteFiles
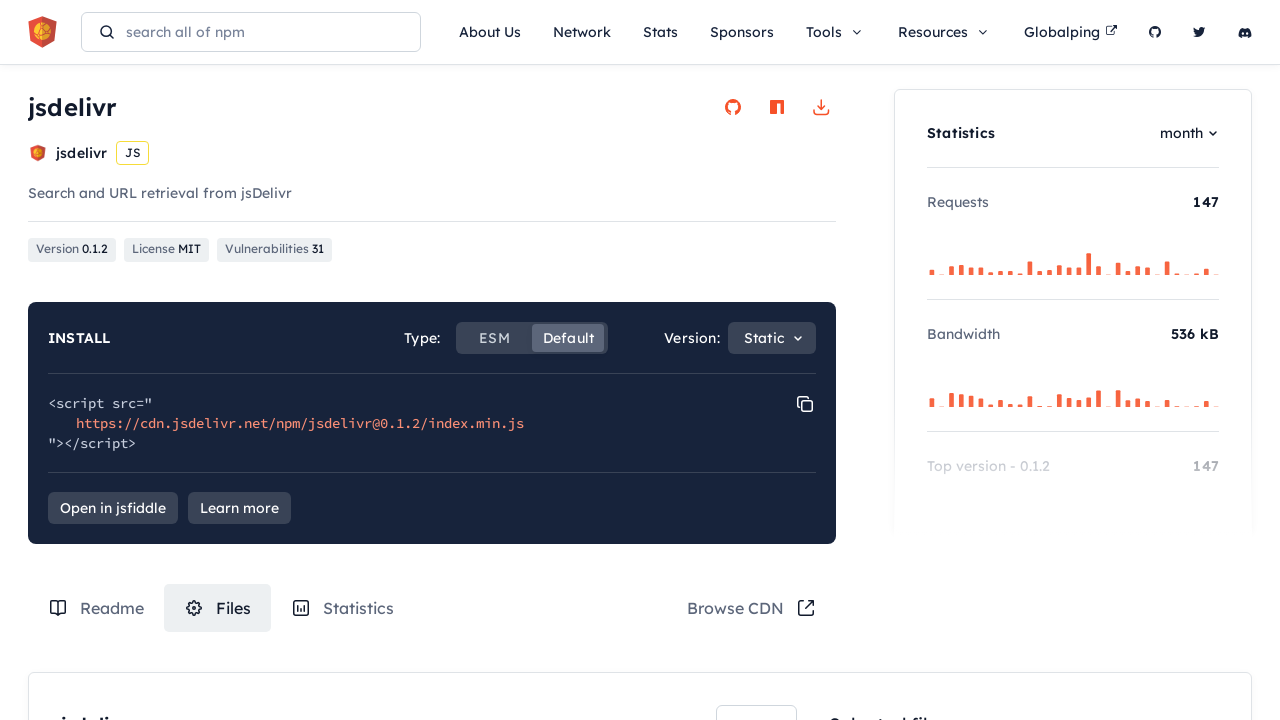

Selected first file (8th item) to add to collection at (771, 361) on .box-content-wrapper .file-item:nth-of-type(8) label
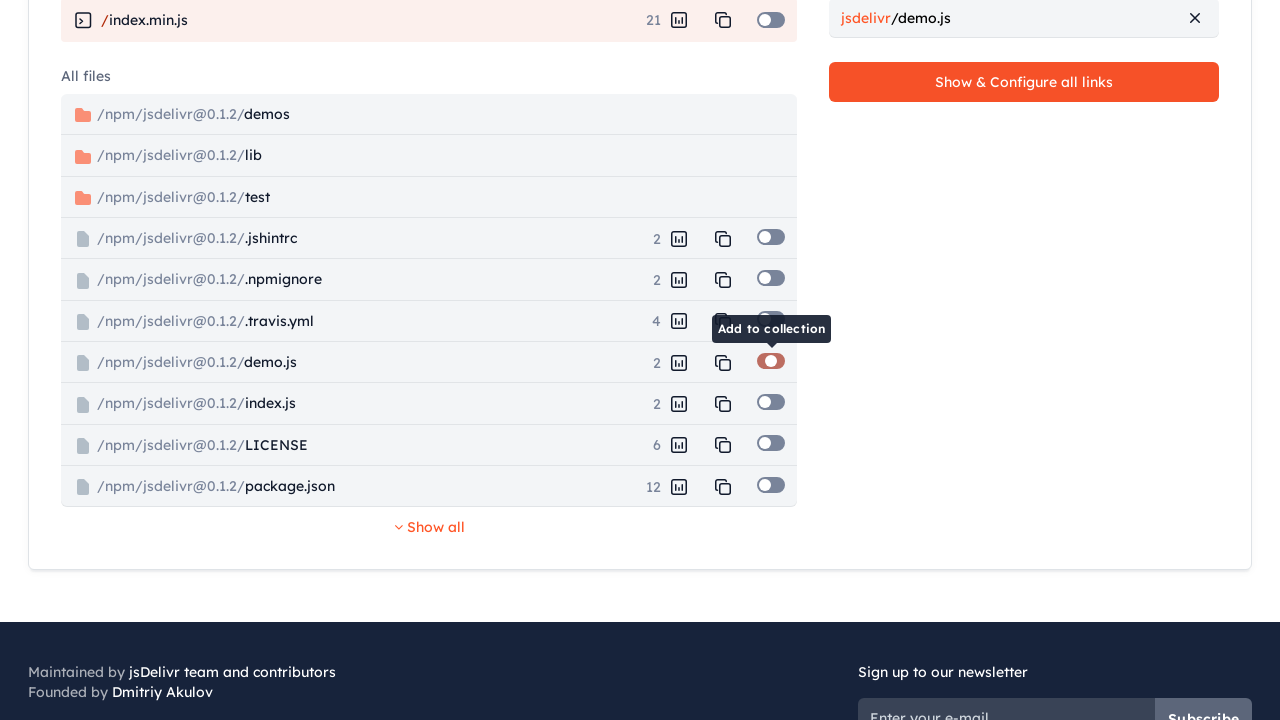

Selected second file (9th item) to add to collection at (771, 402) on .box-content-wrapper .file-item:nth-of-type(9) label
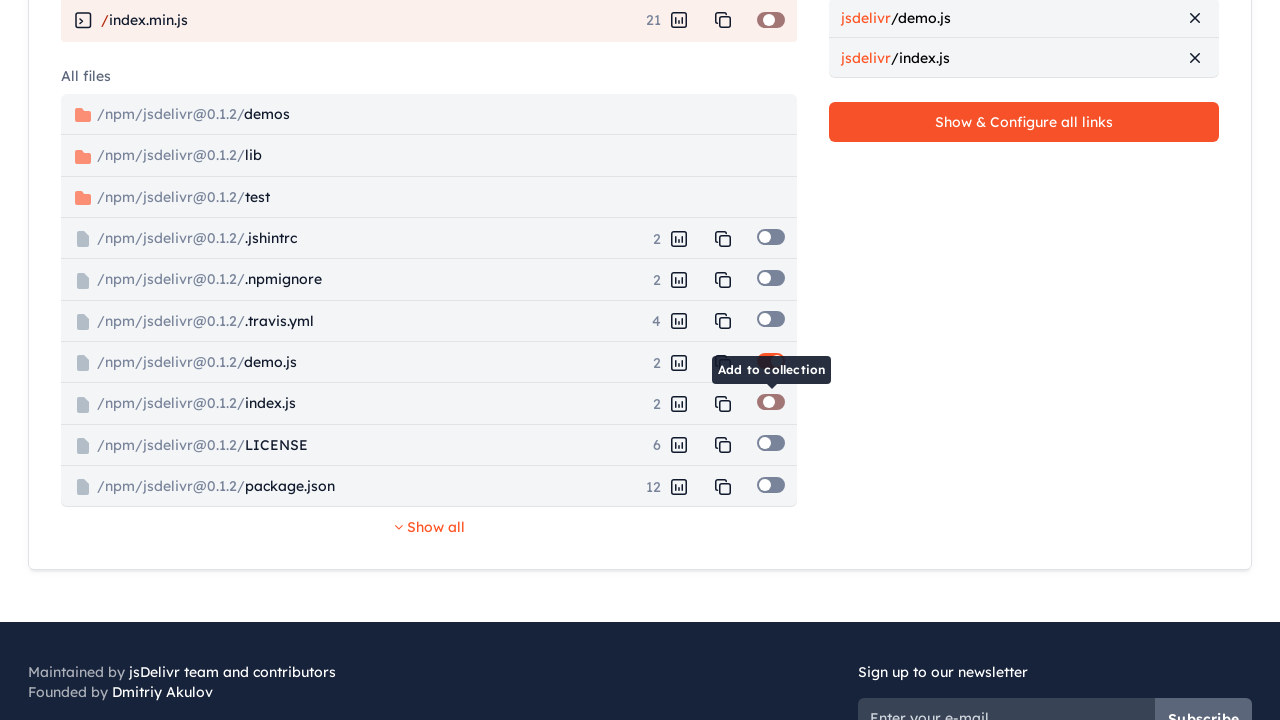

Waited for selection to be processed (1000ms)
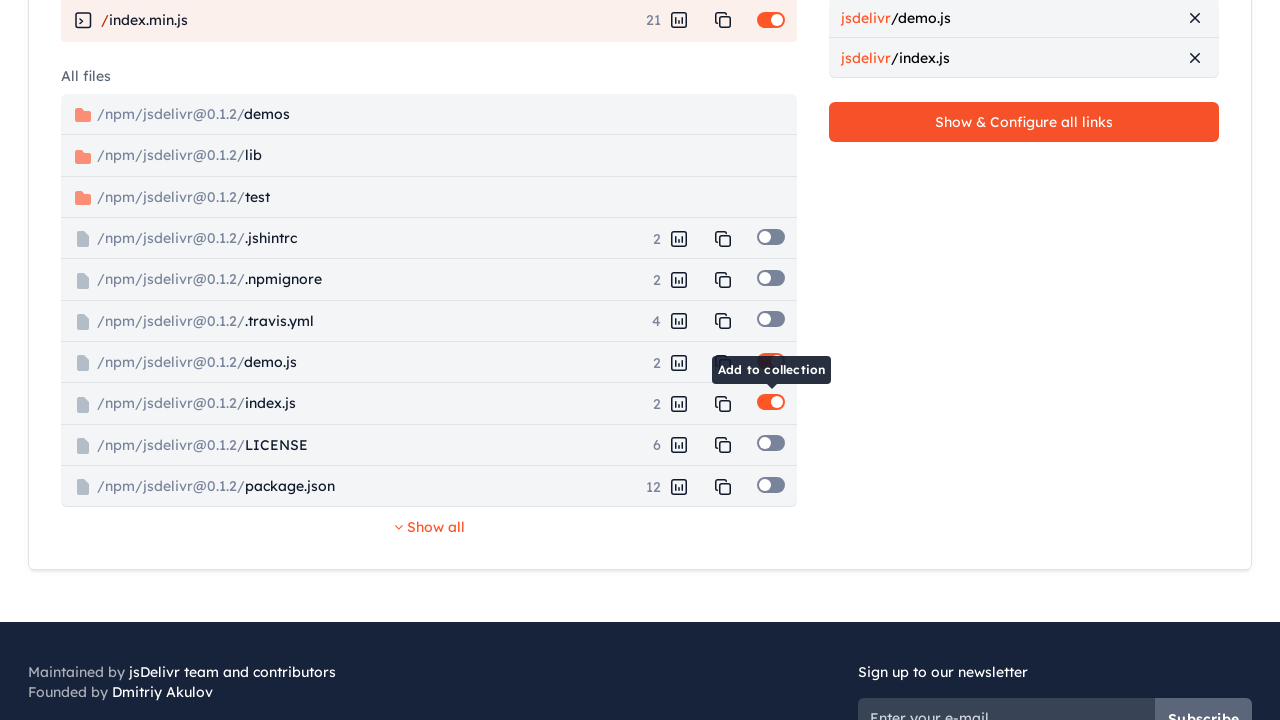

Clicked config button to view collection at (1024, 122) on .c-collection-box .config-btn
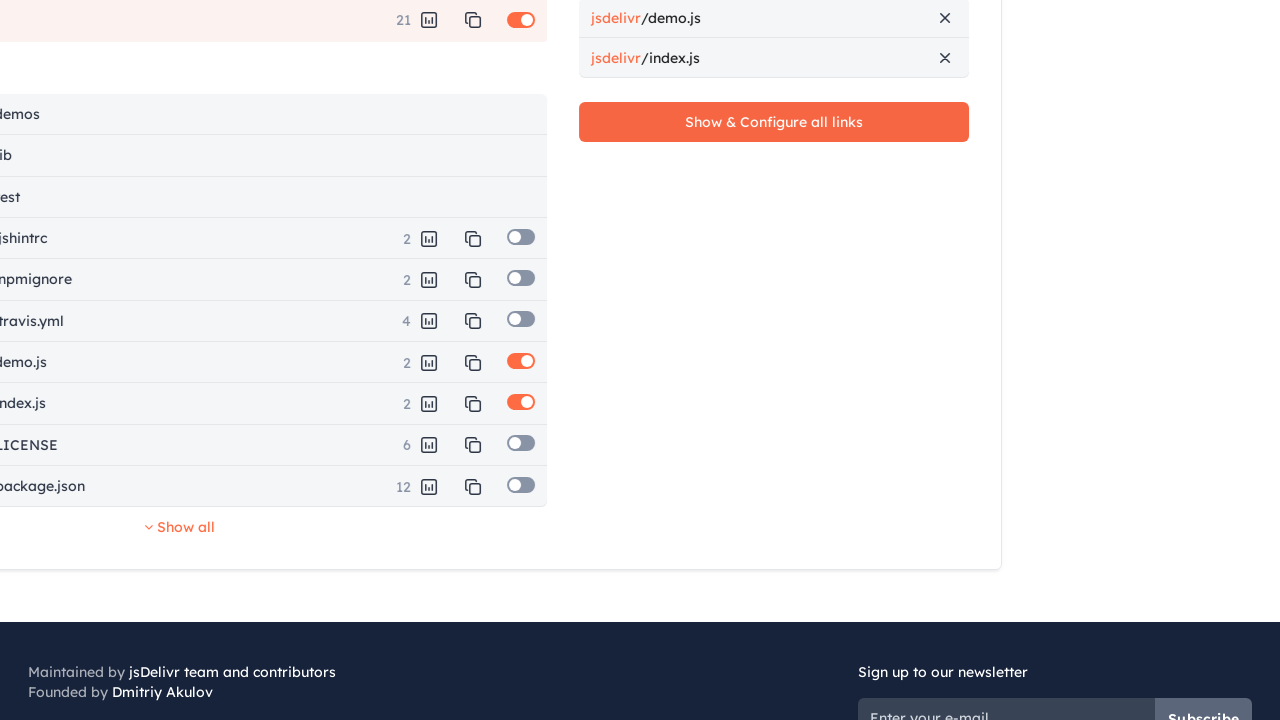

Waited for collection view to load (1000ms)
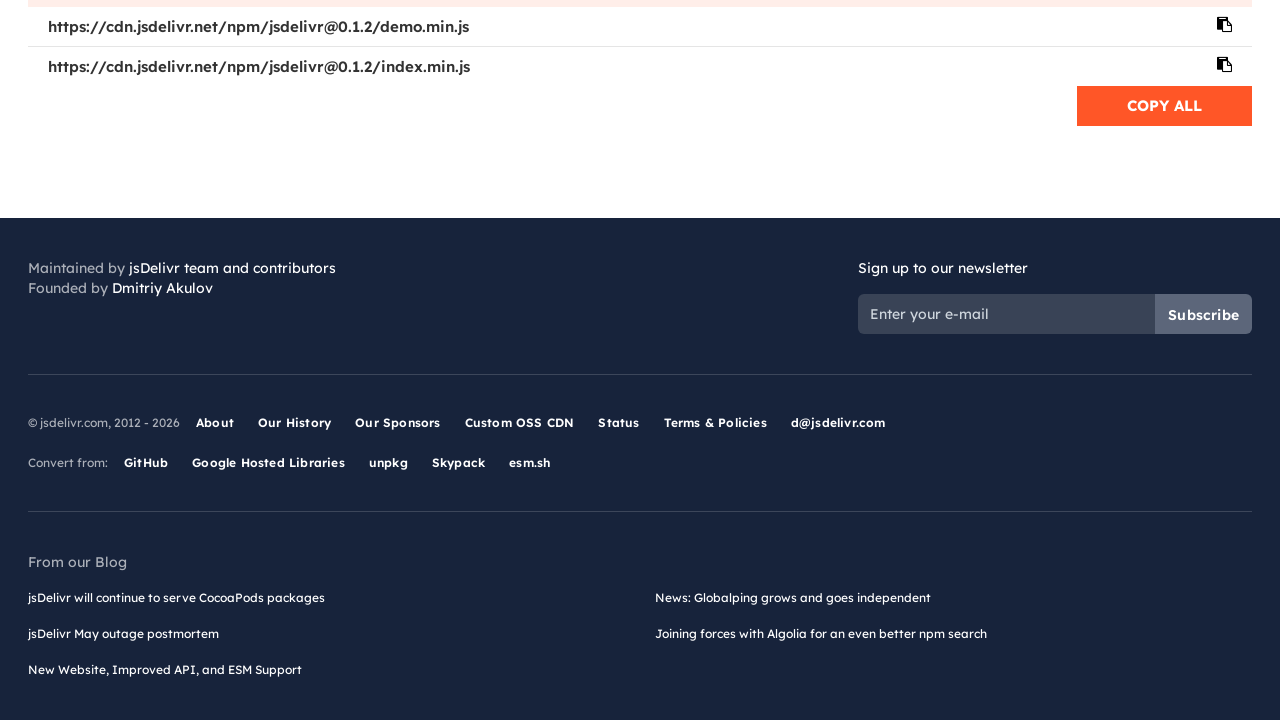

Verified third file link is present in collection
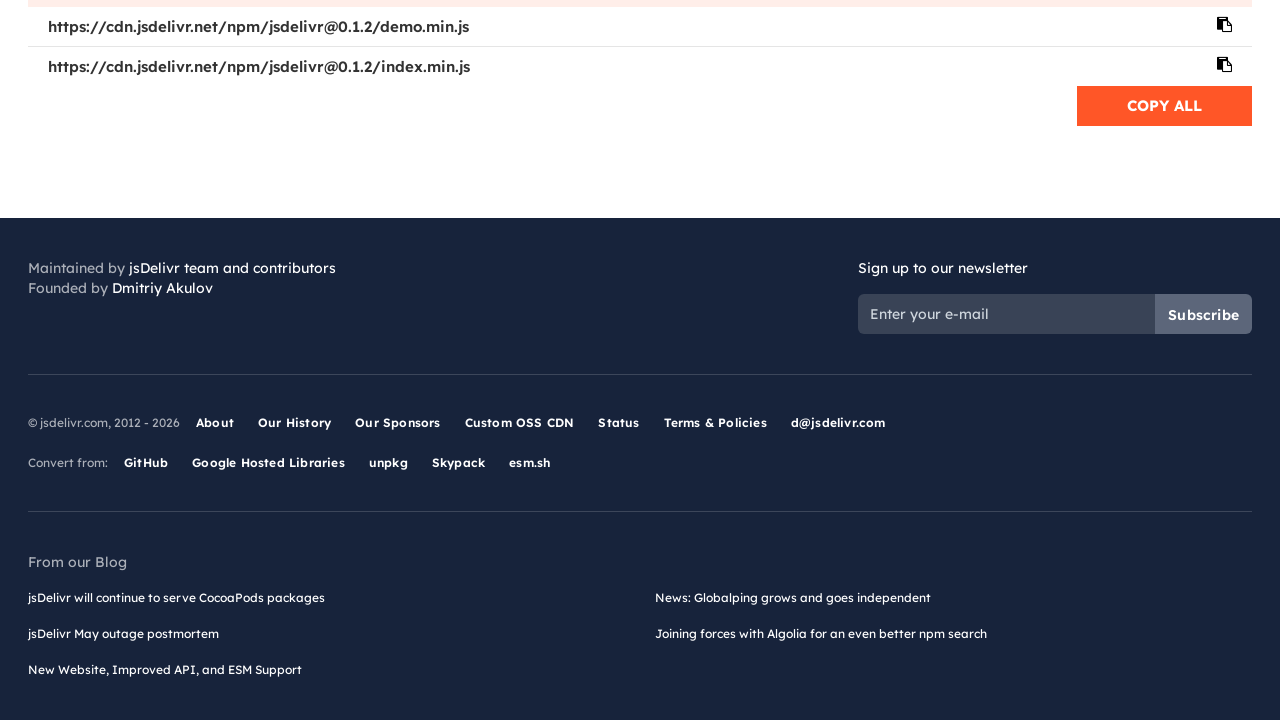

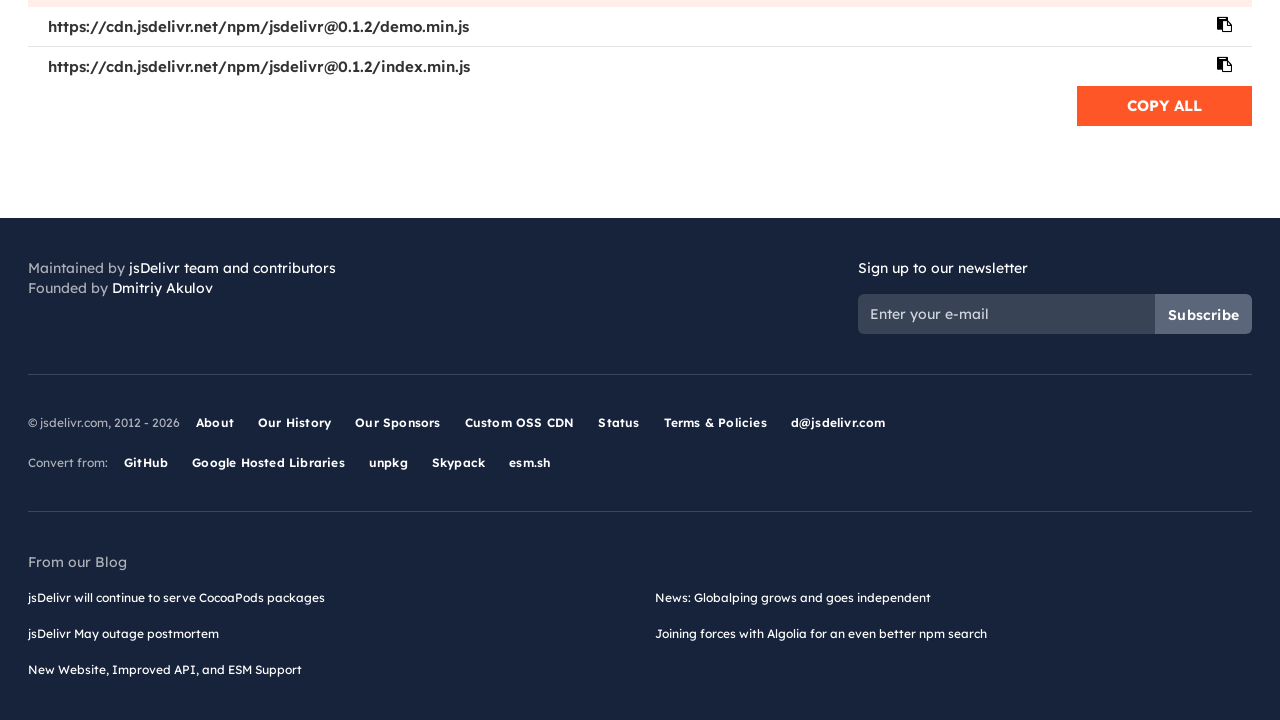